Searches for a bourbon product in the NC ABC warehouse inventory system

Starting URL: https://abc.nc.gov/StoresBoards/Stocks

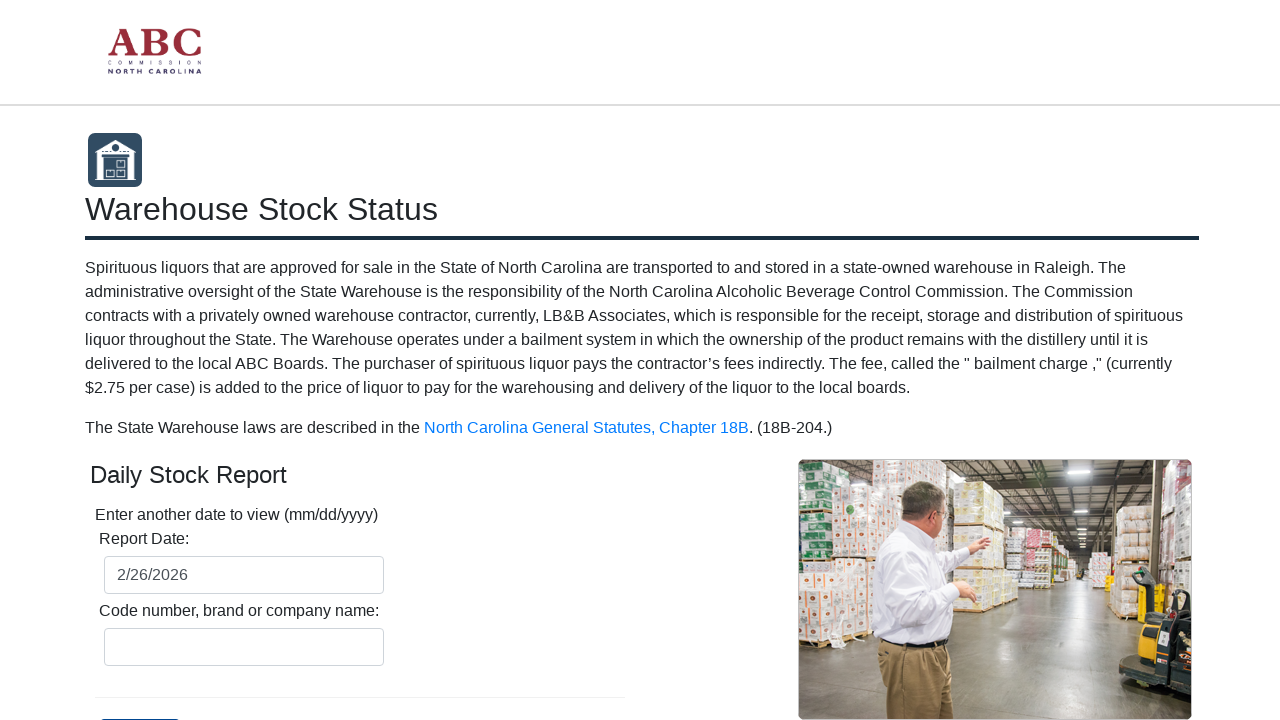

Filled brand name search field with 'Buffalo Trace' on #BrandName
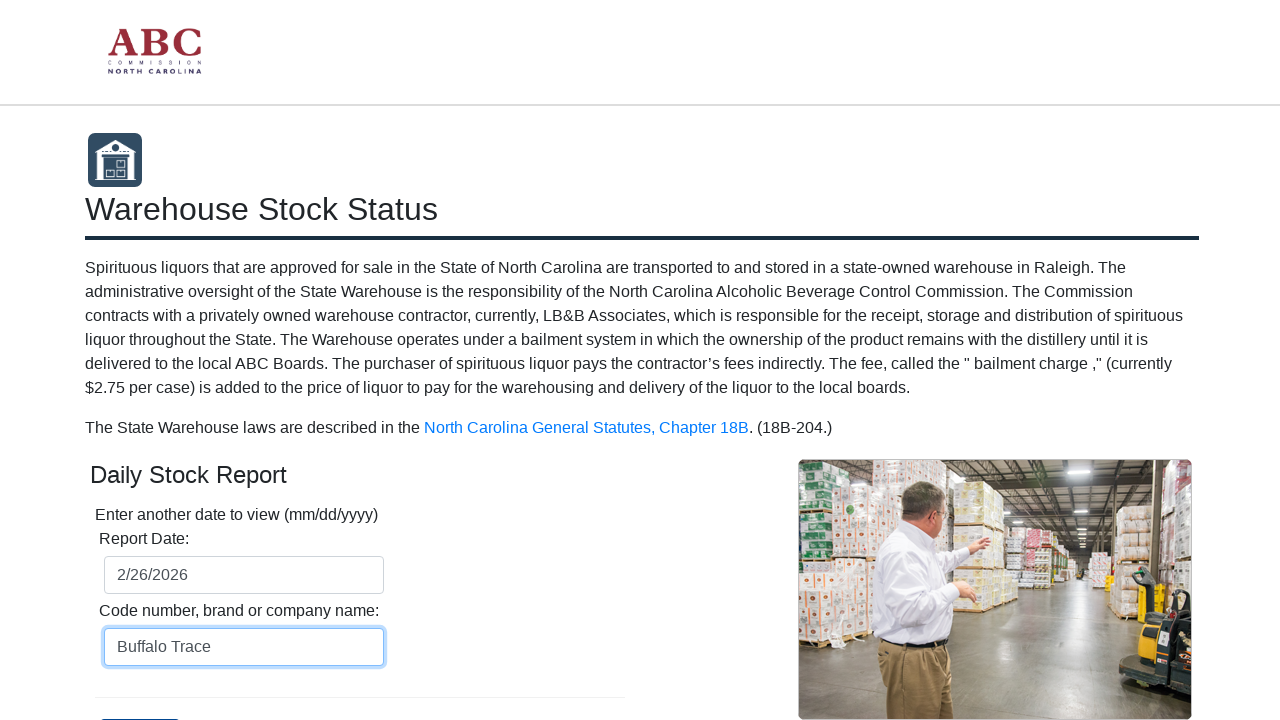

Pressed Enter to submit bourbon product search
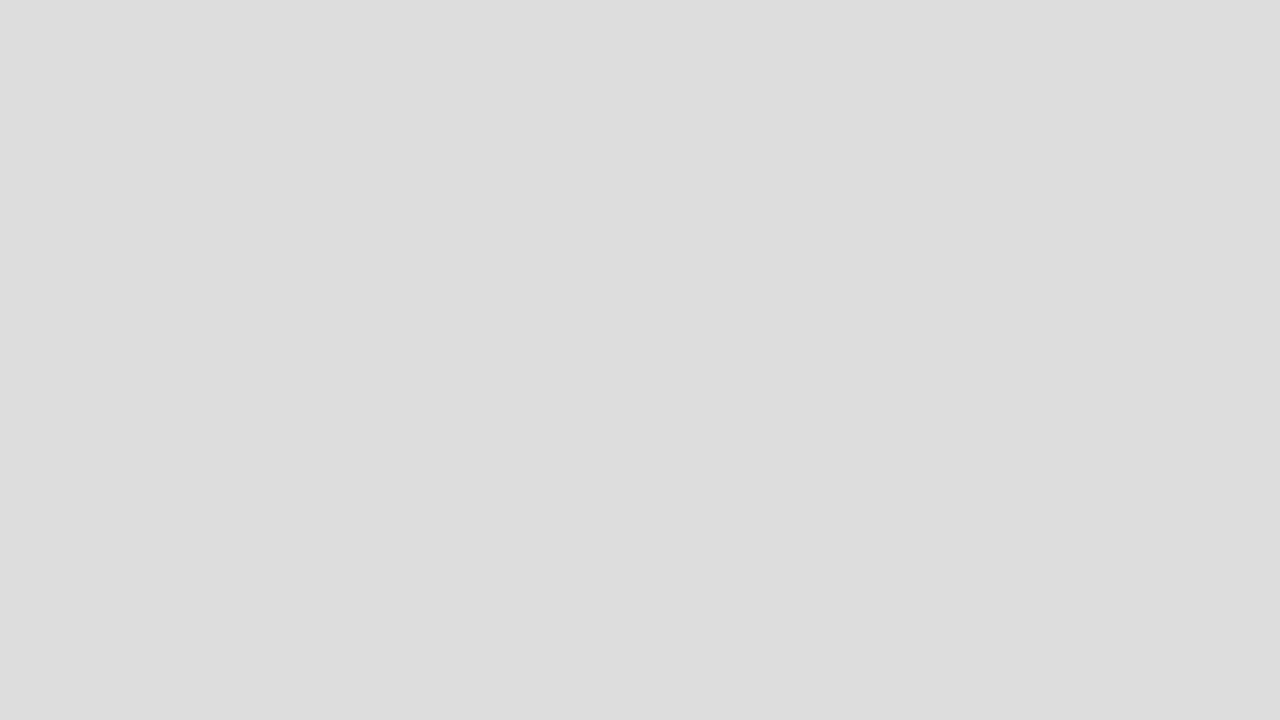

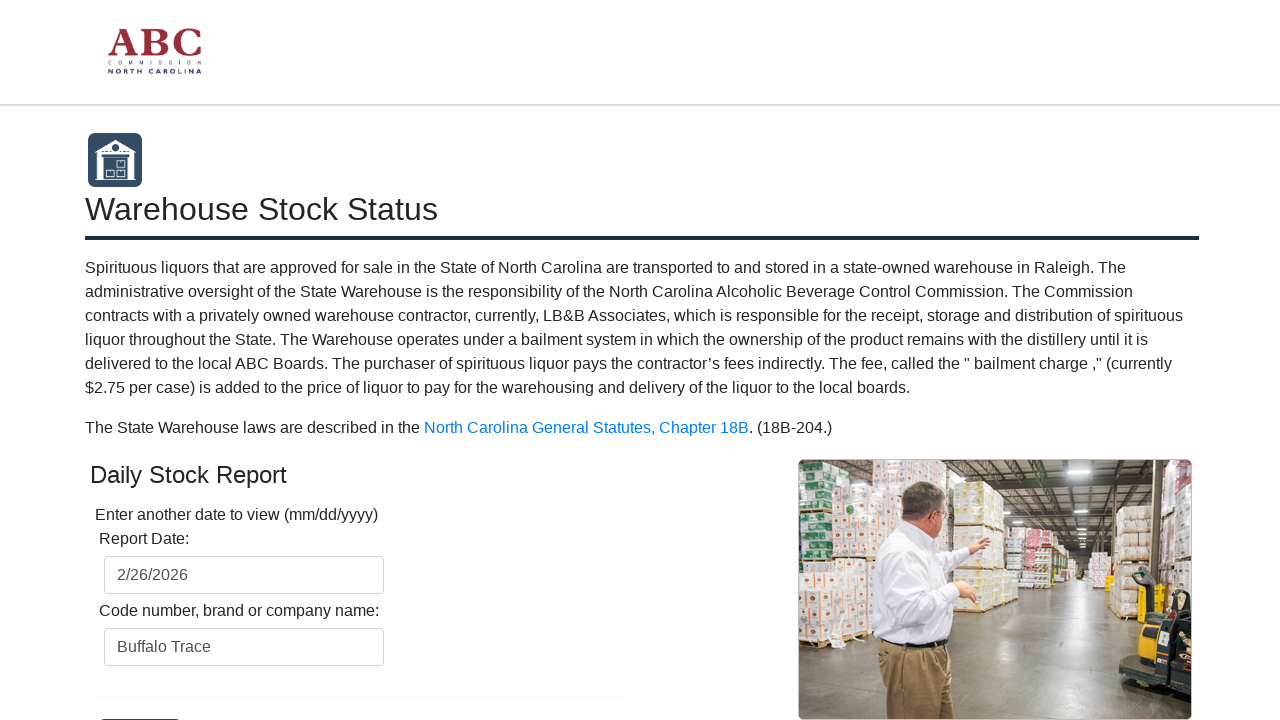